Tests JavaScript alert handling by triggering an alert, verifying its text content, accepting it, and confirming the result message

Starting URL: https://the-internet.herokuapp.com/javascript_alerts

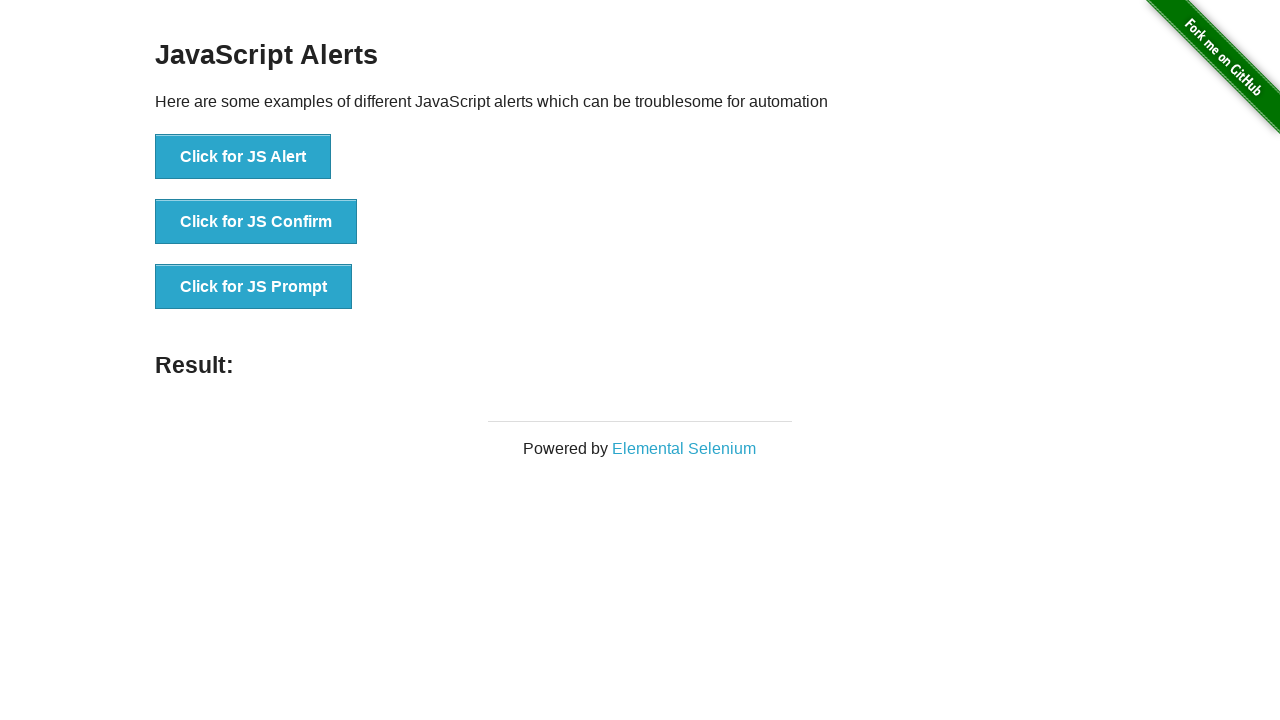

Clicked button to trigger JavaScript alert at (243, 157) on #content > div > ul > li:nth-child(1) > button
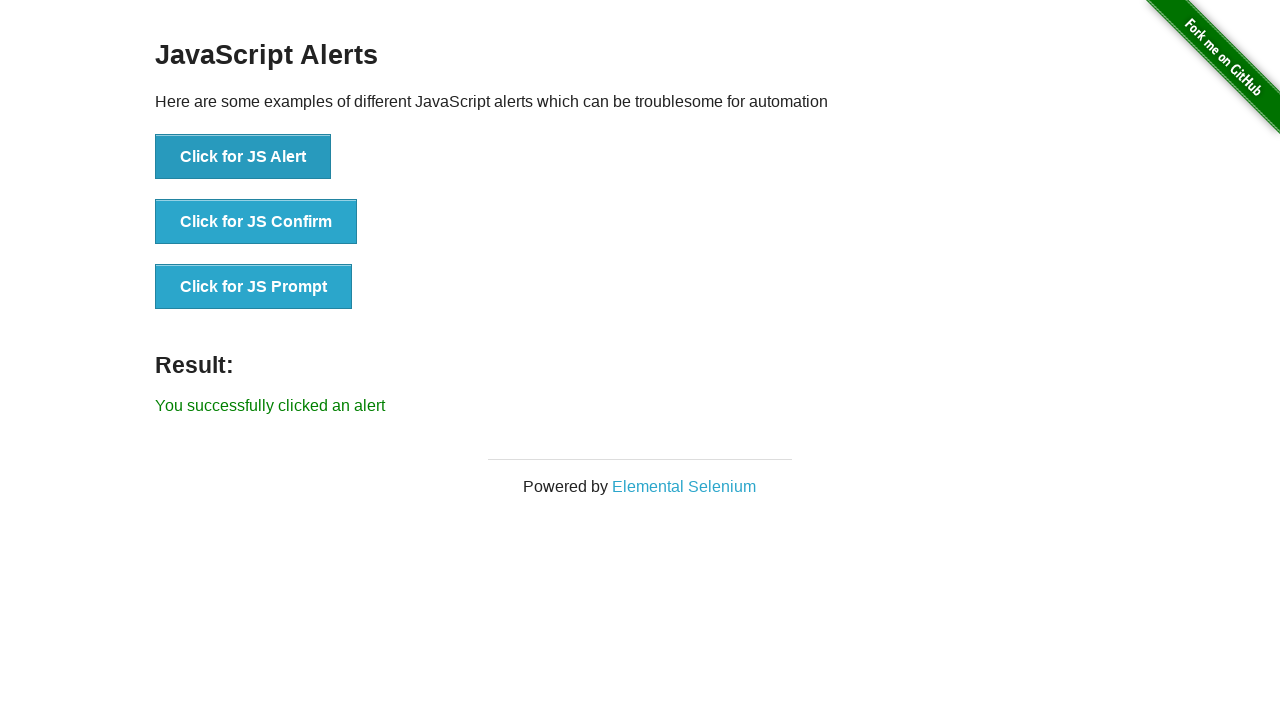

Set up dialog handler to accept alerts
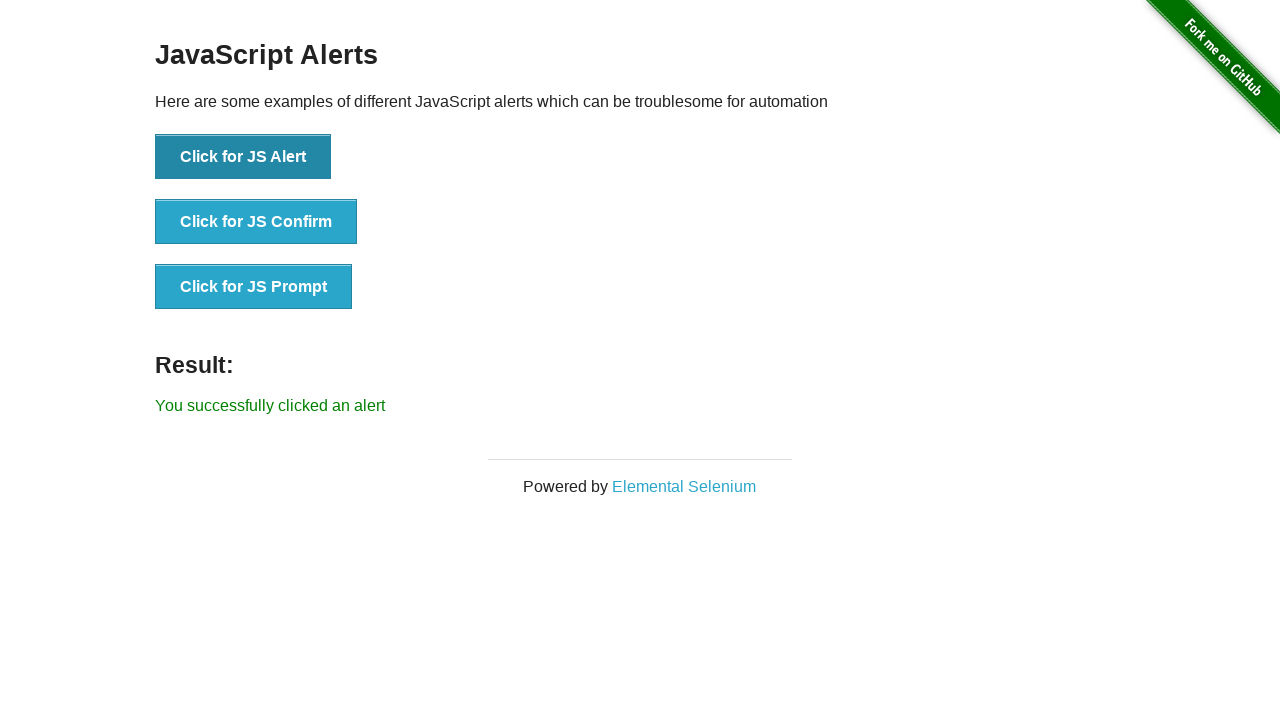

Result message element loaded
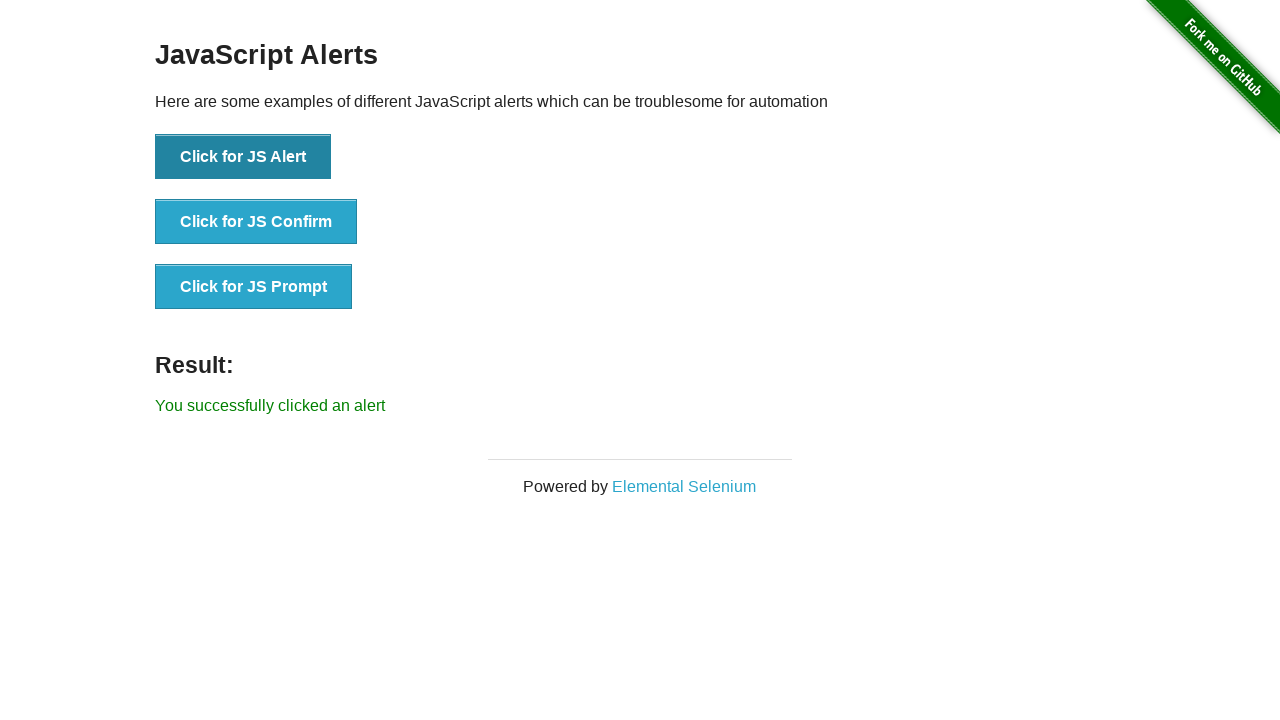

Located result element
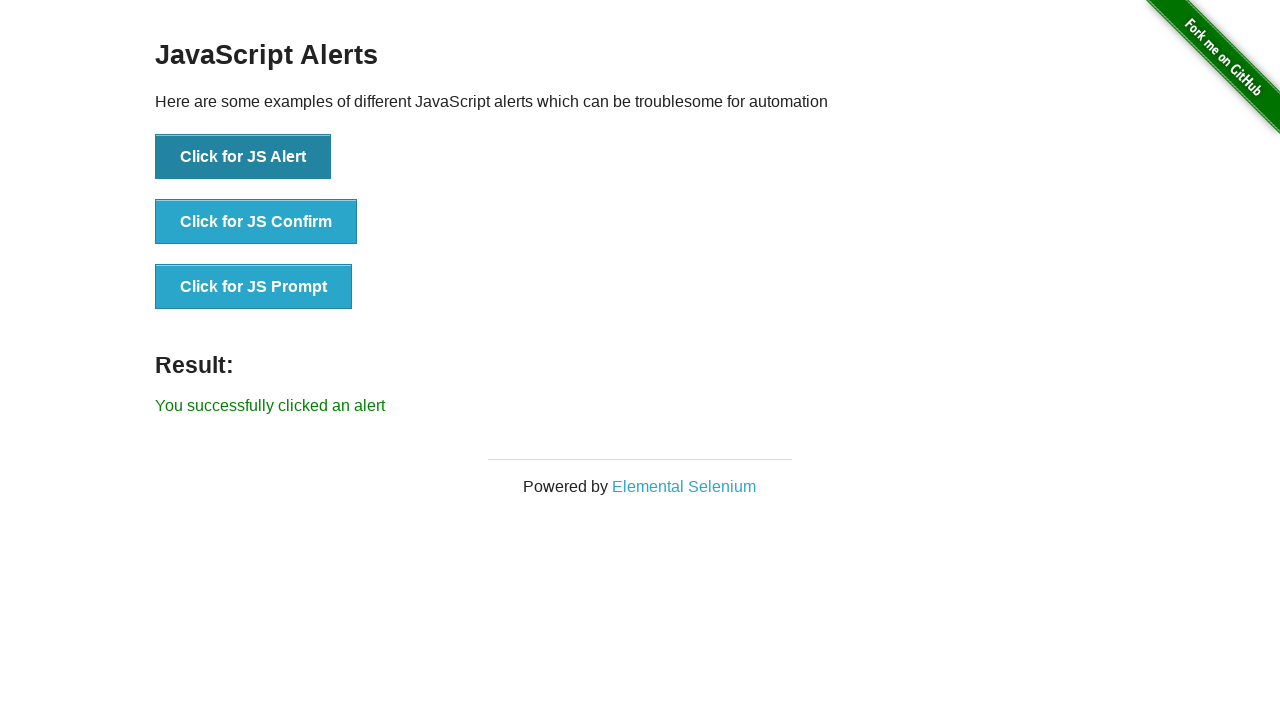

Verified result message: 'You successfully clicked an alert'
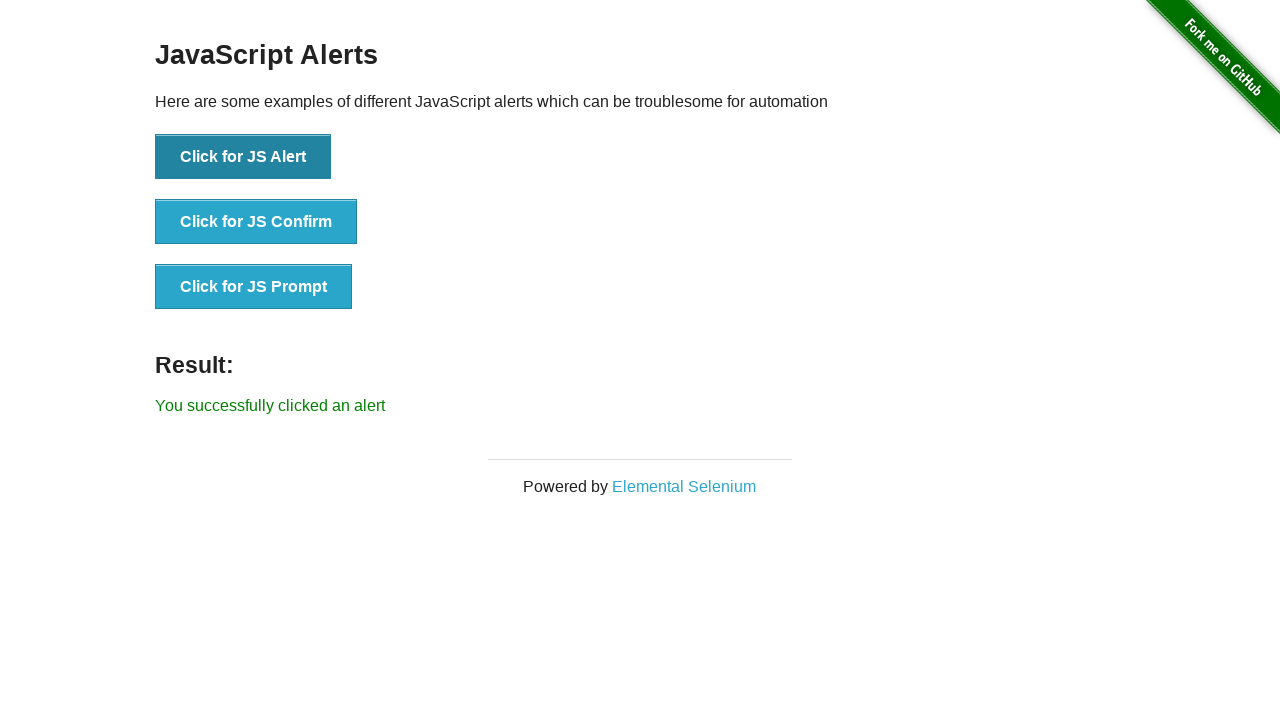

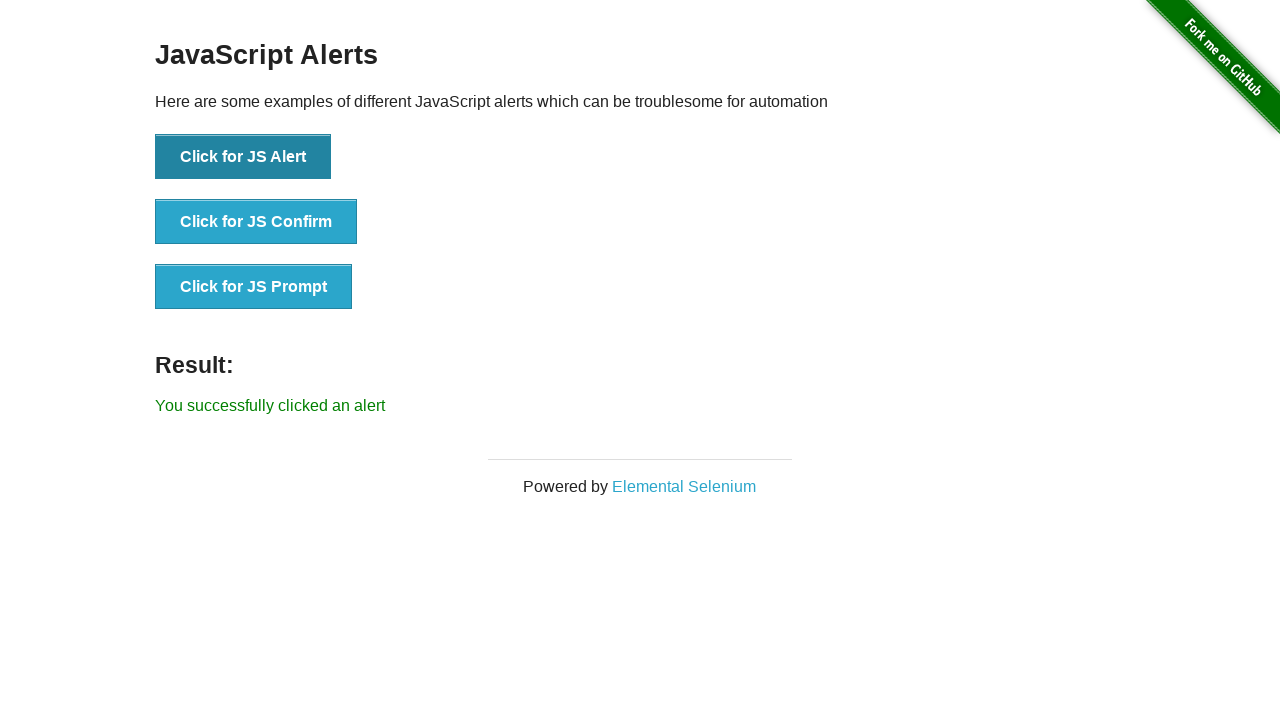